Tests basic browser navigation and window management by navigating to a demo page, maximizing the window, clearing cookies, refreshing the page, and minimizing the window.

Starting URL: https://demoqa.com/radio-button

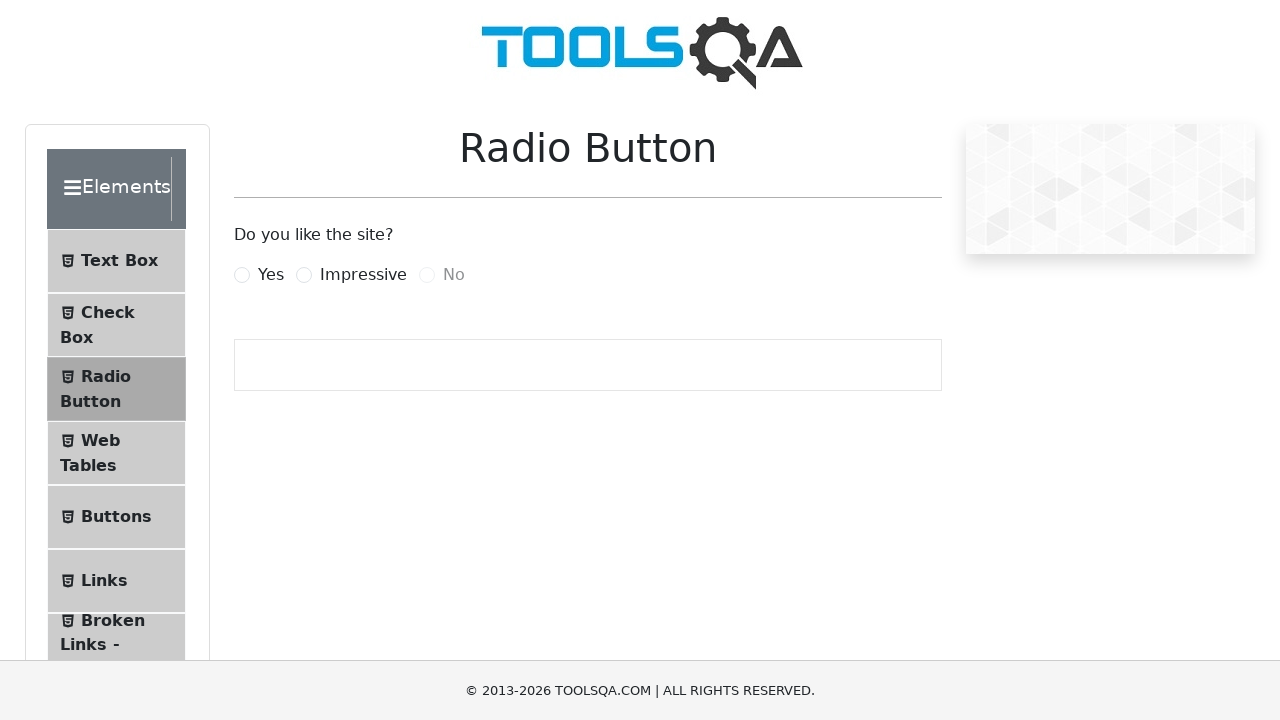

Set viewport size to 1920x1080 to maximize browser window
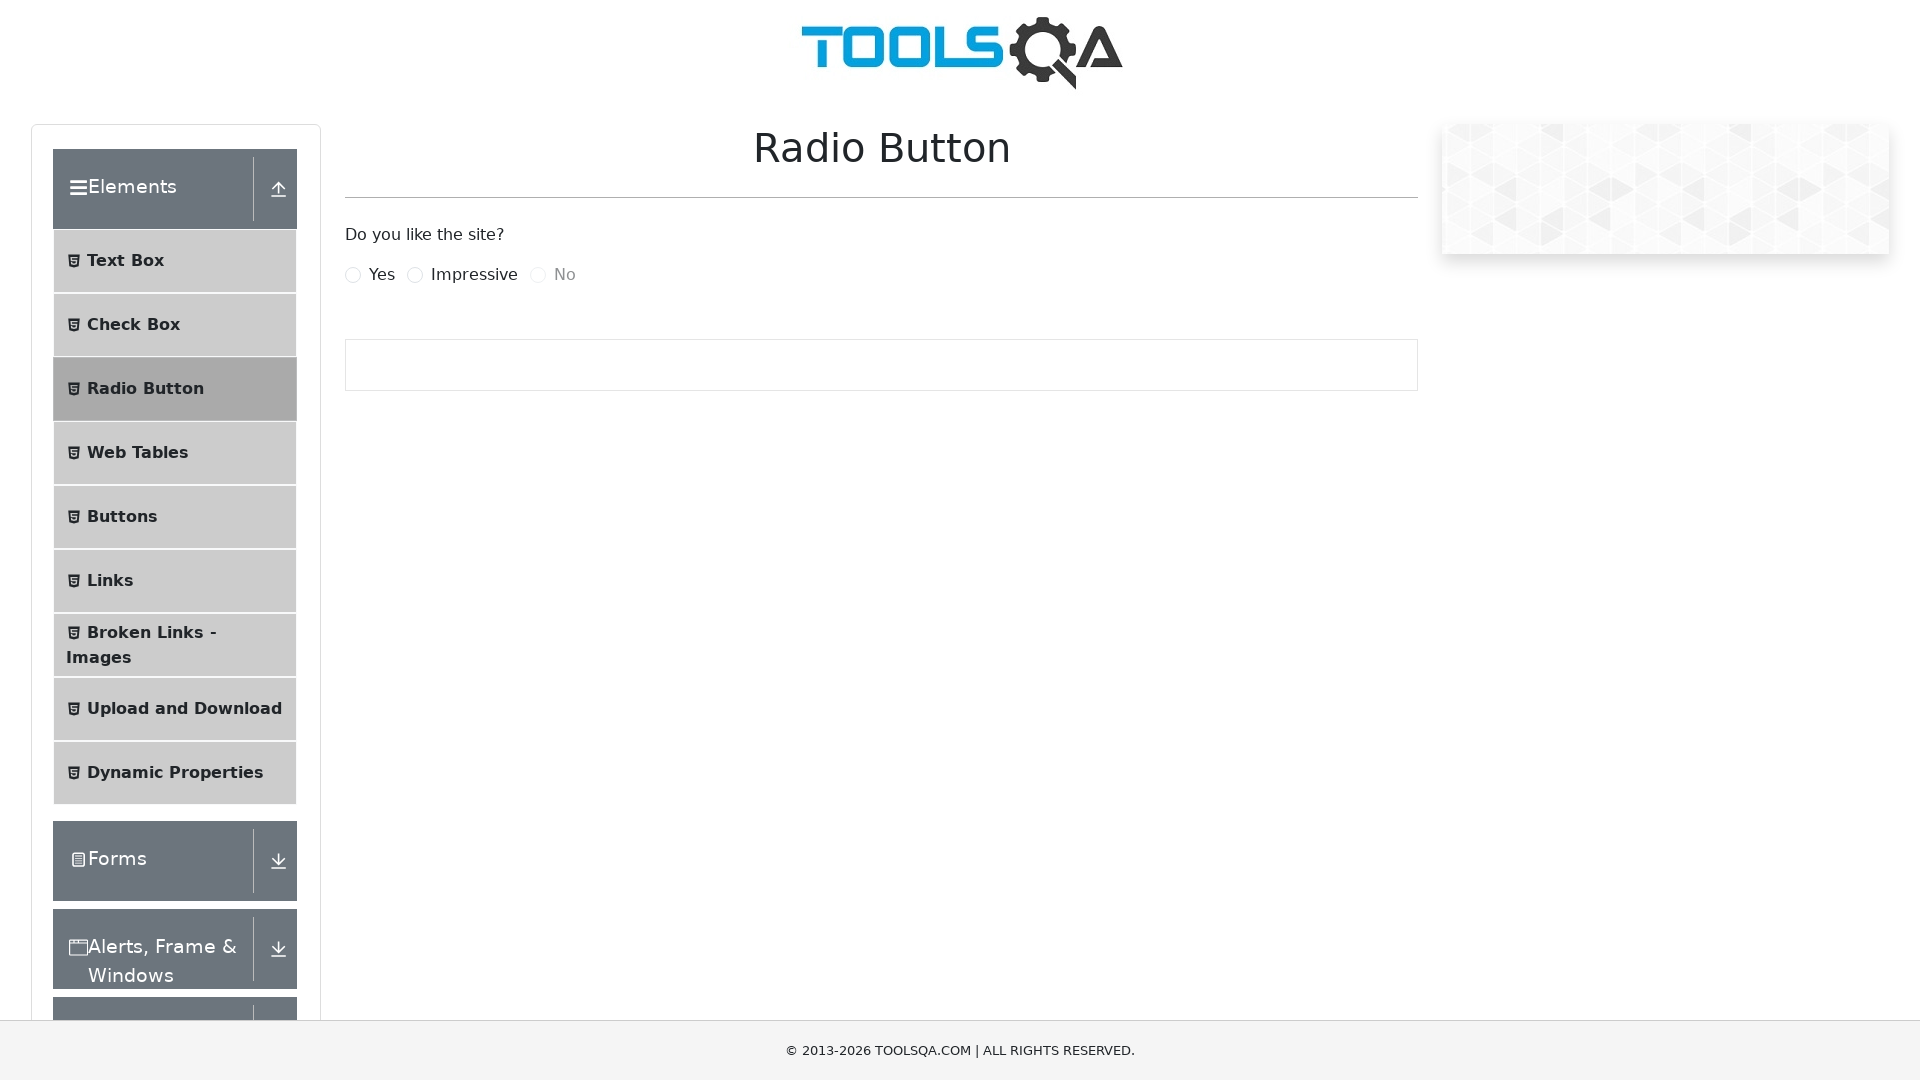

Cleared all cookies from the browser context
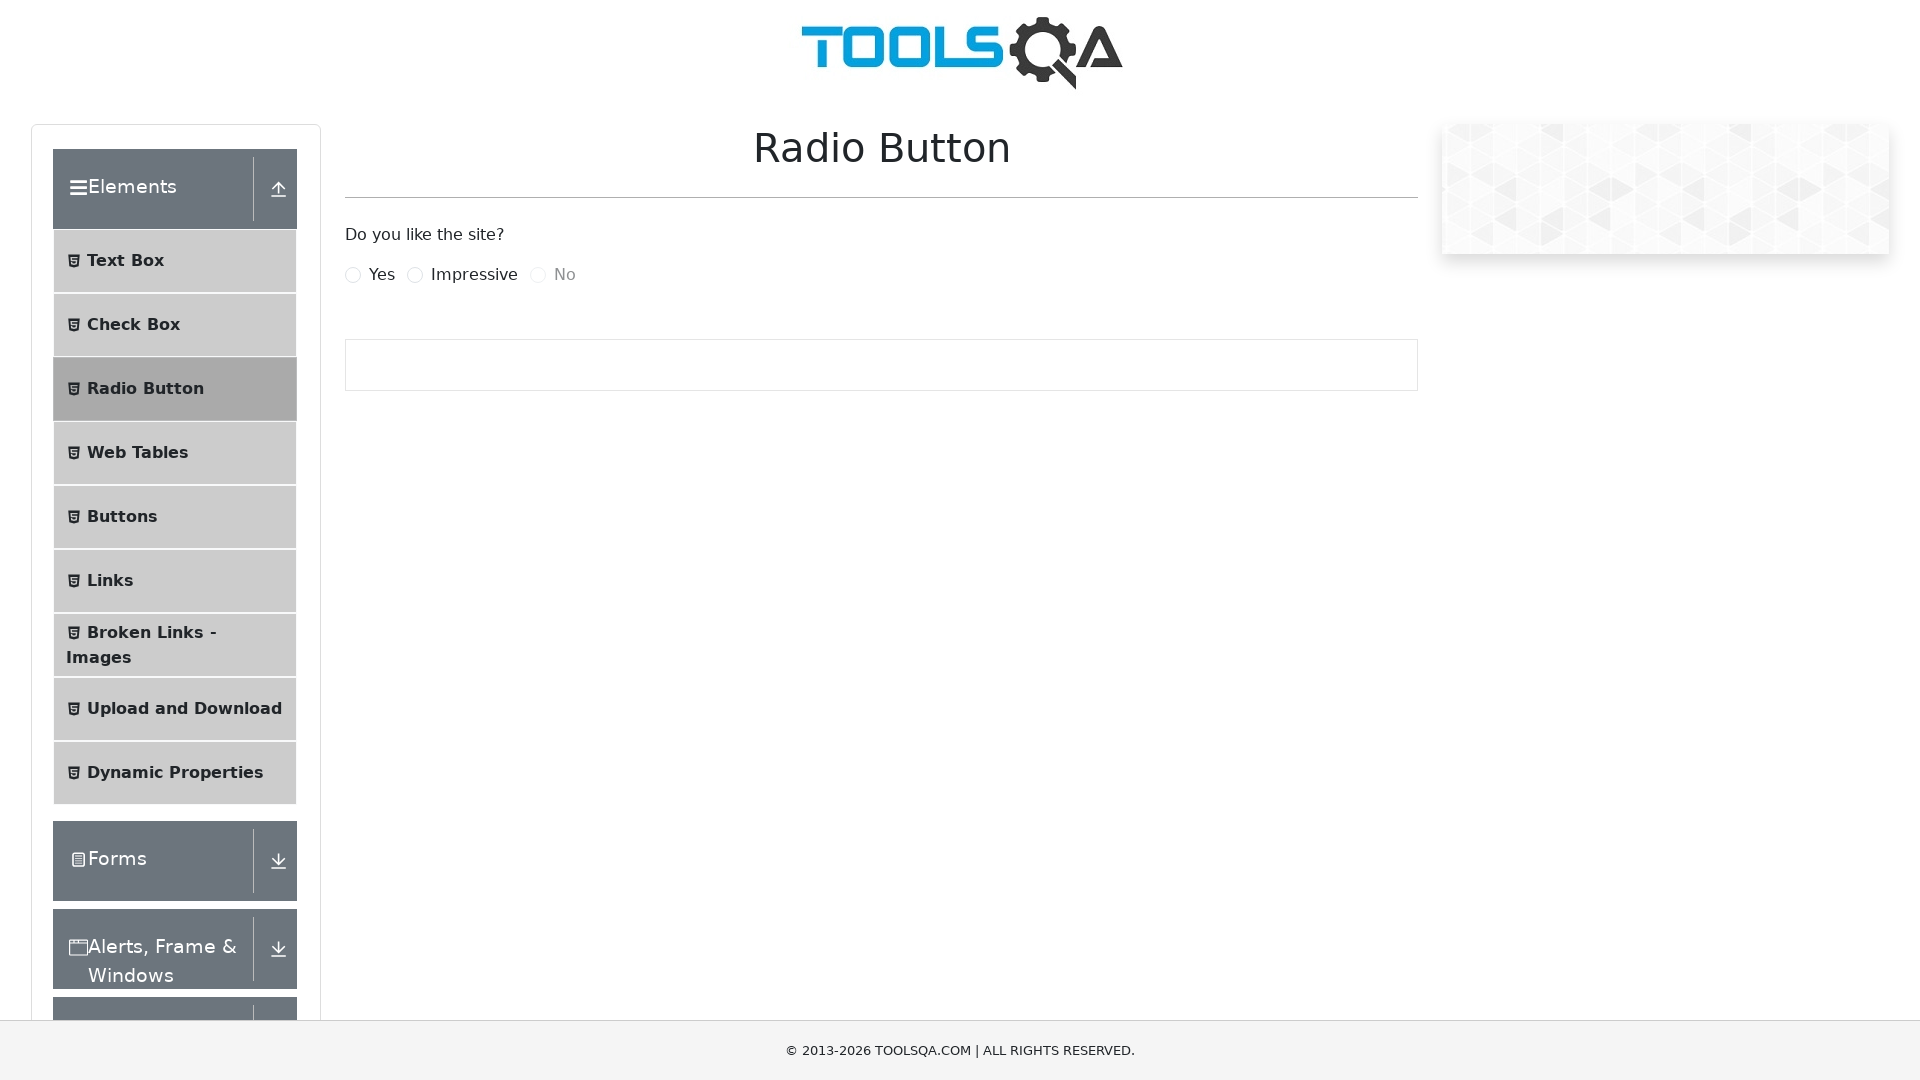

Waited 2 seconds for page to stabilize
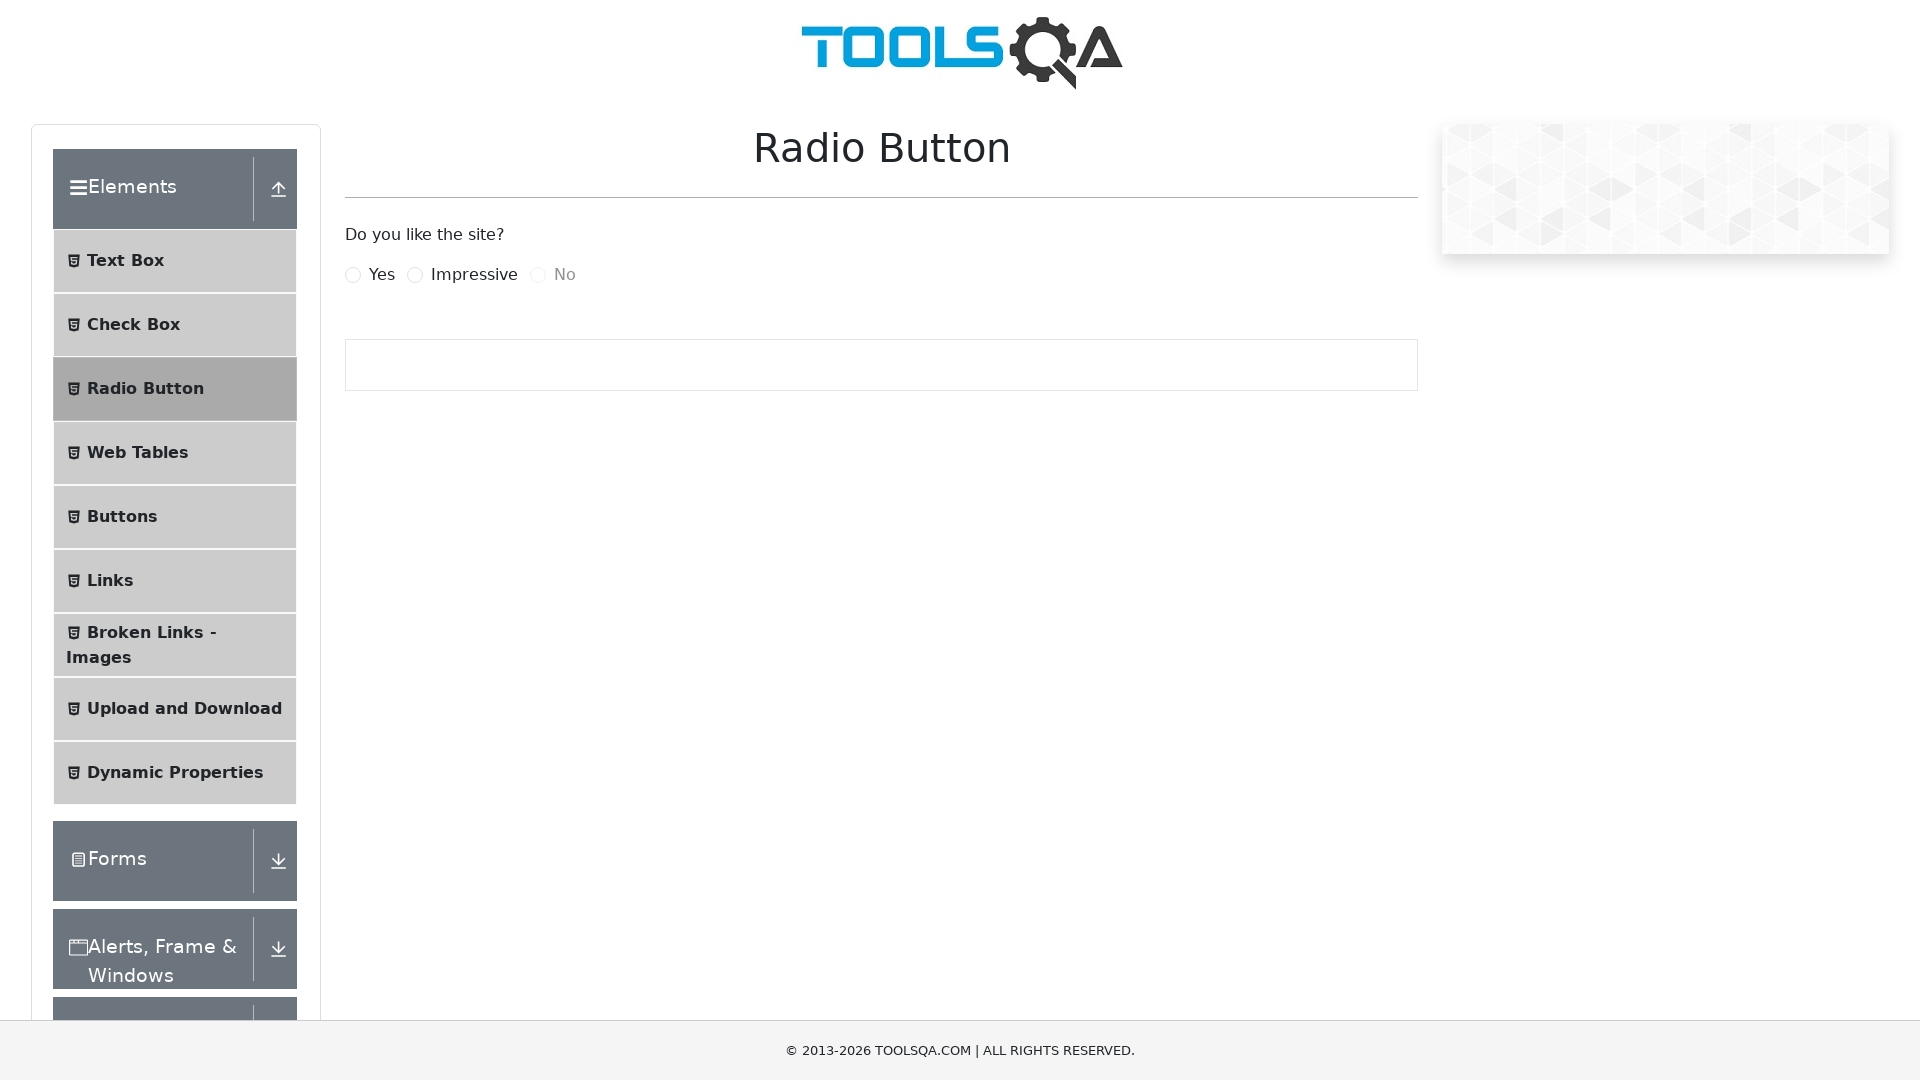

Refreshed the page
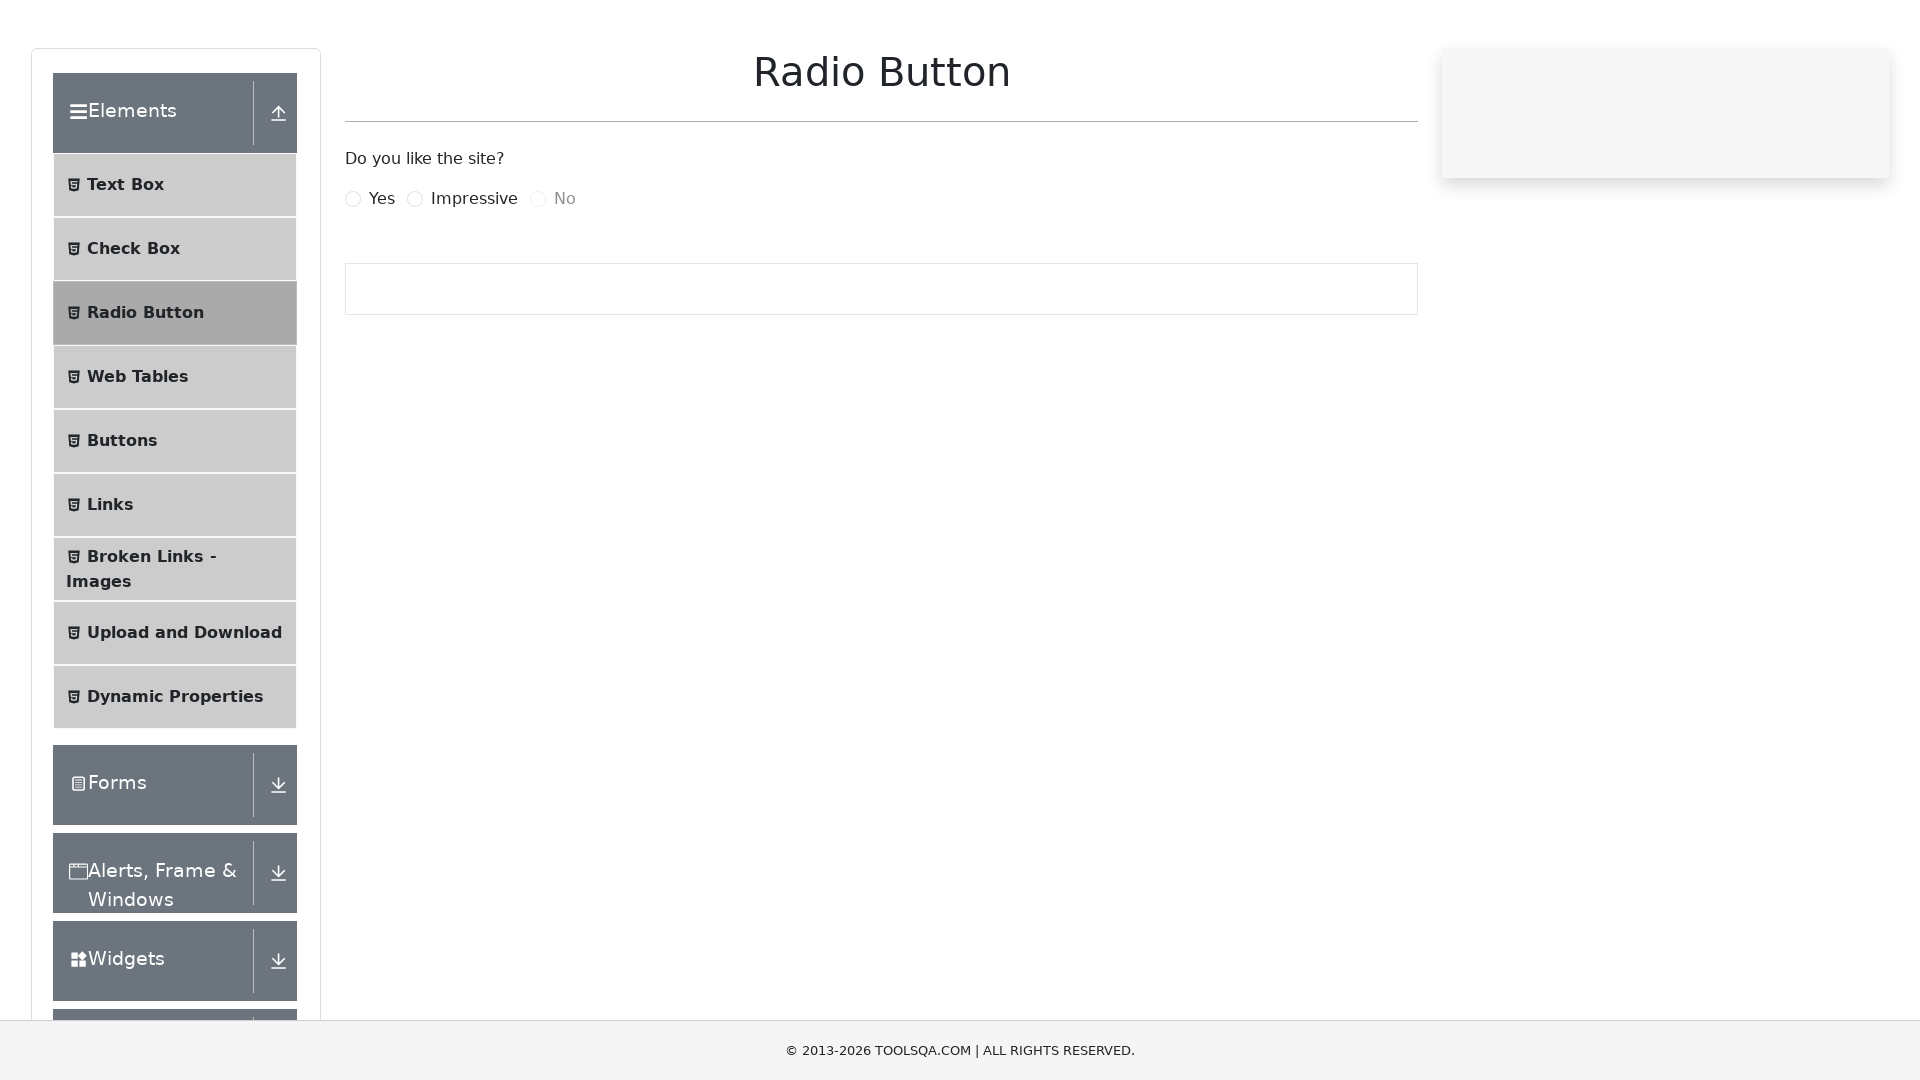

Waited for DOM content to load after page refresh
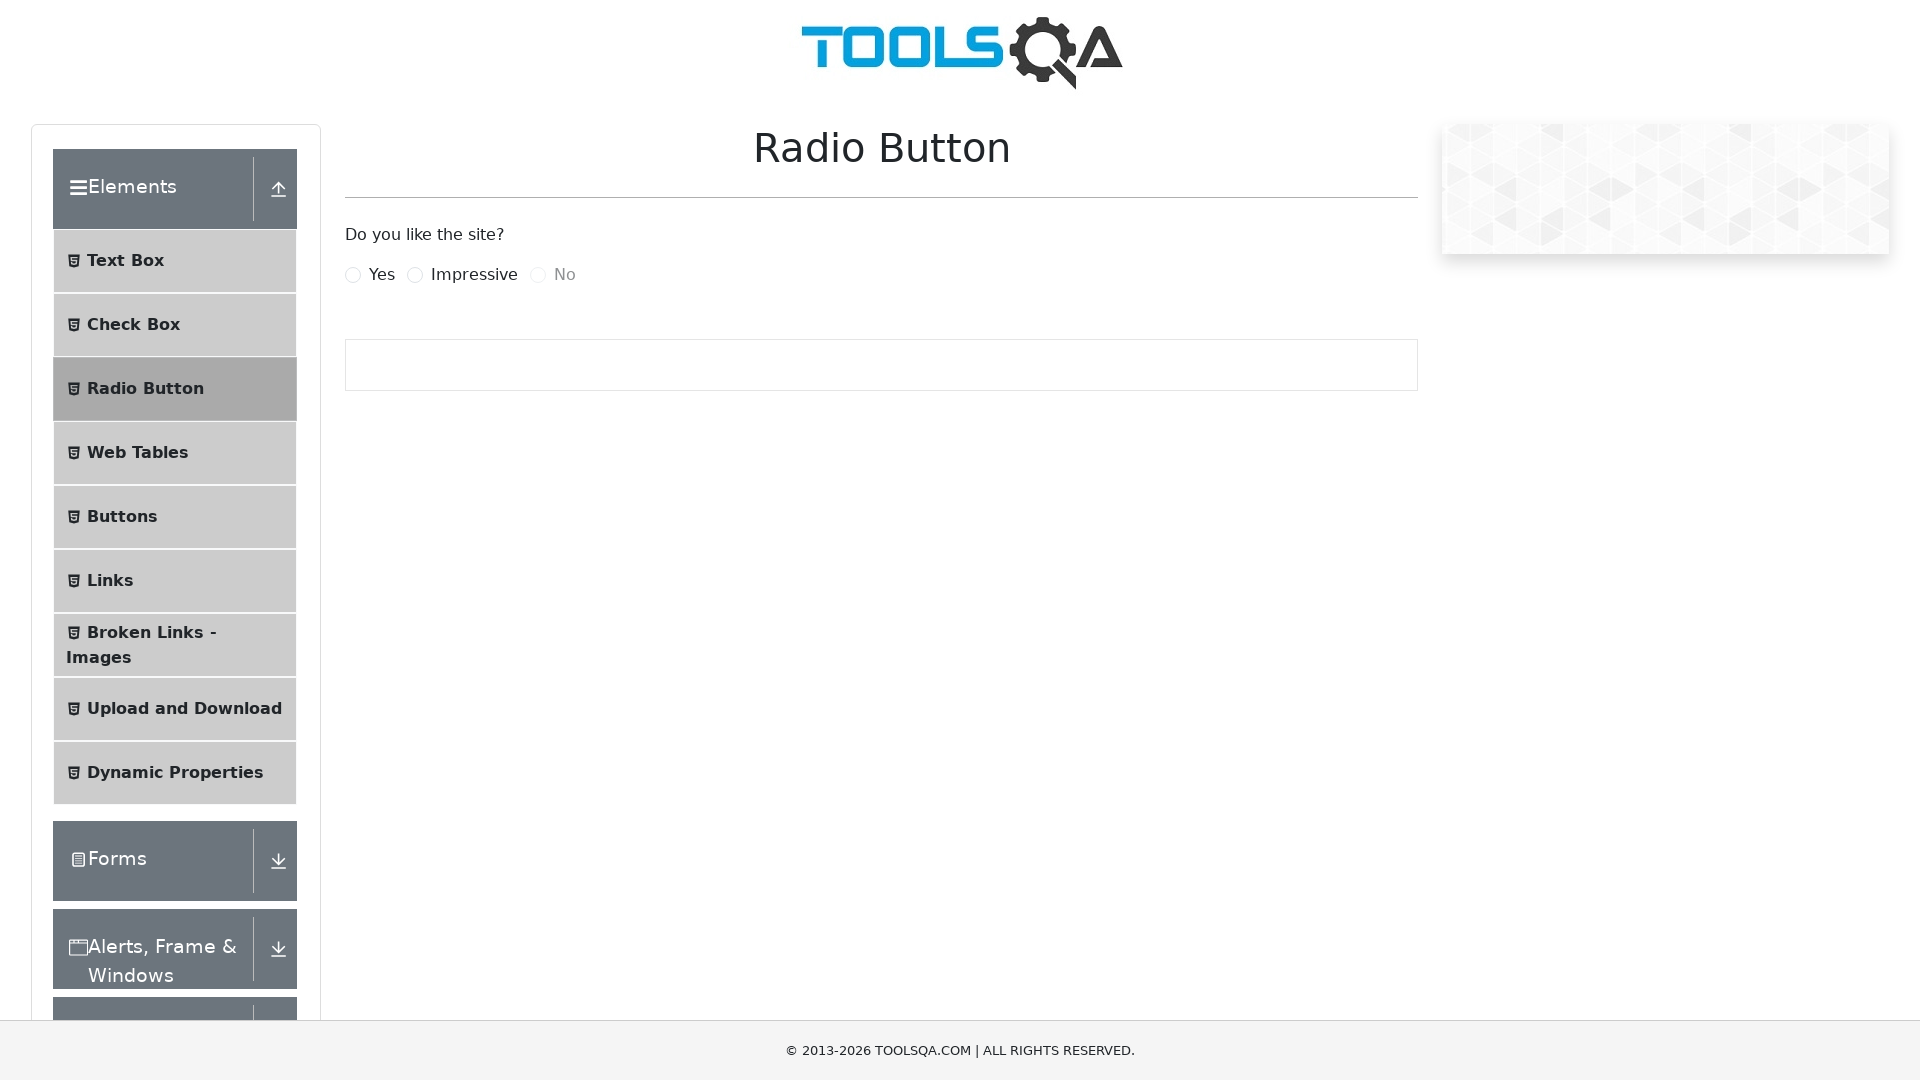

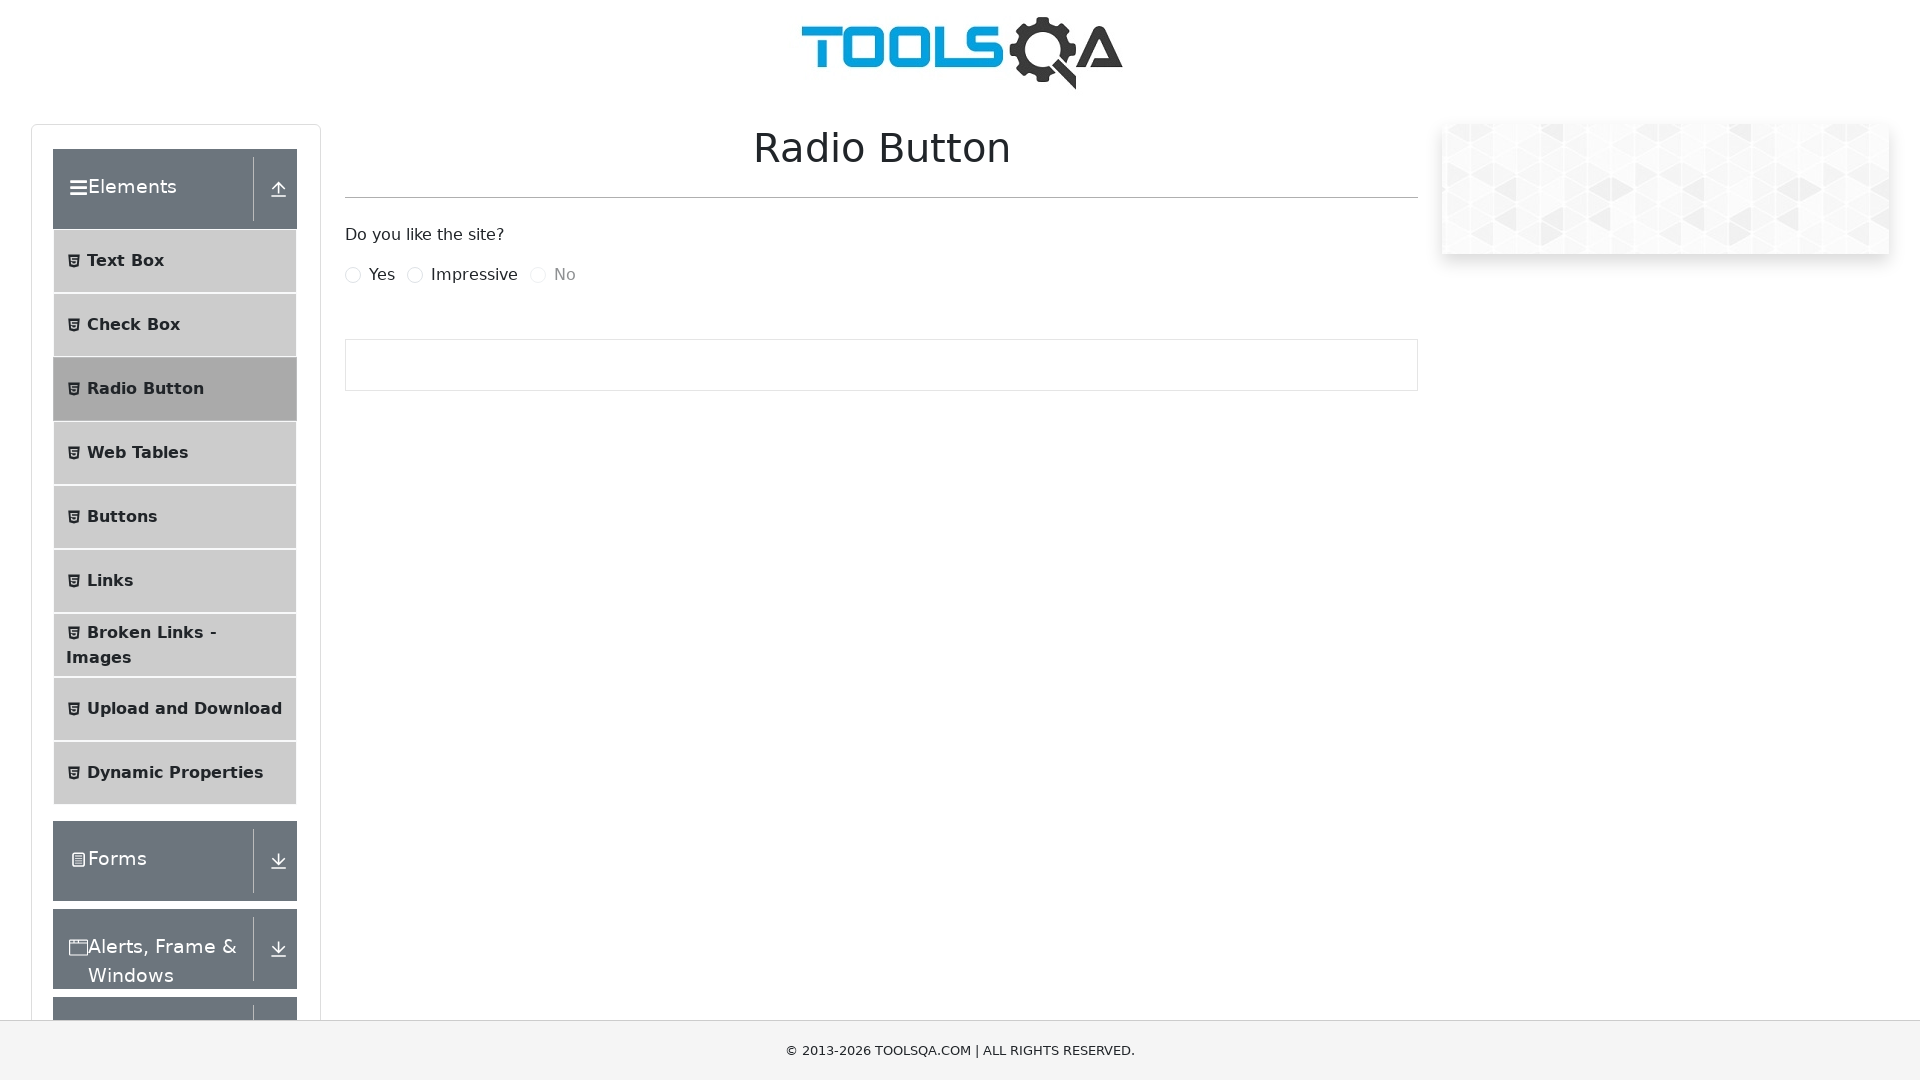